Tests resizing a resizable box element by attempting to drag beyond the maximum restriction limits

Starting URL: https://demoqa.com/resizable

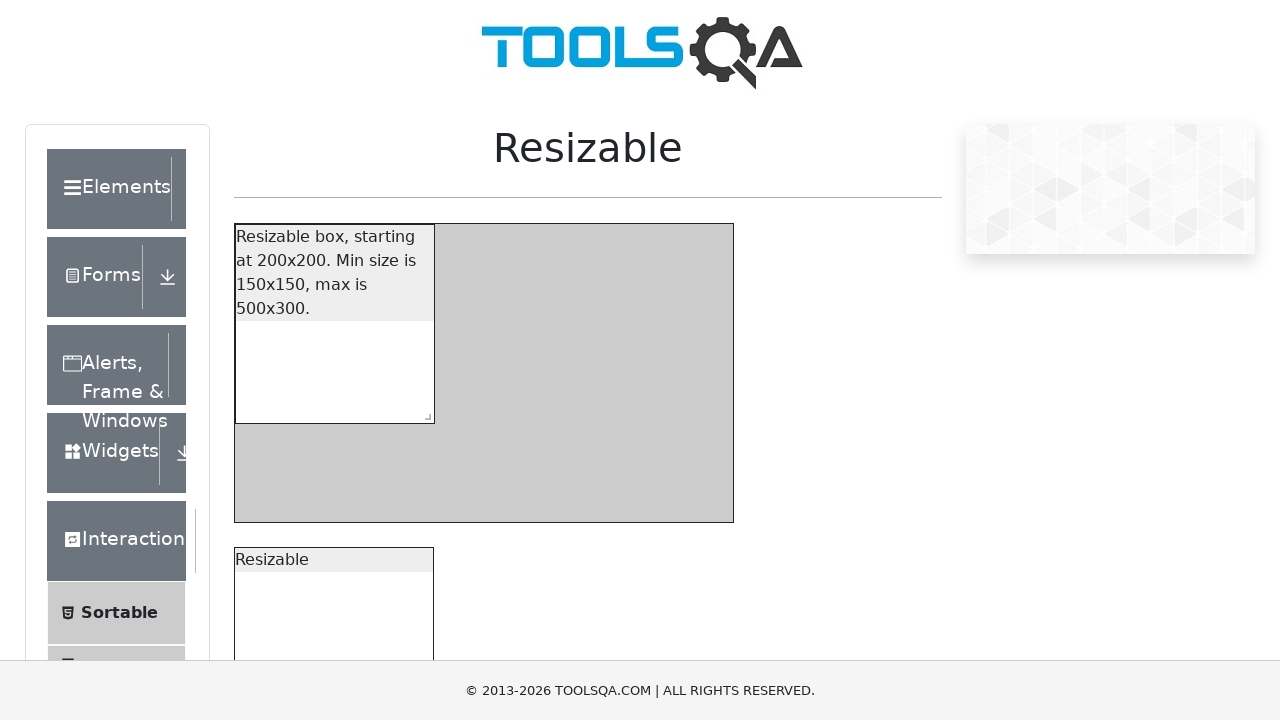

Waited for resizable box with restriction to be visible
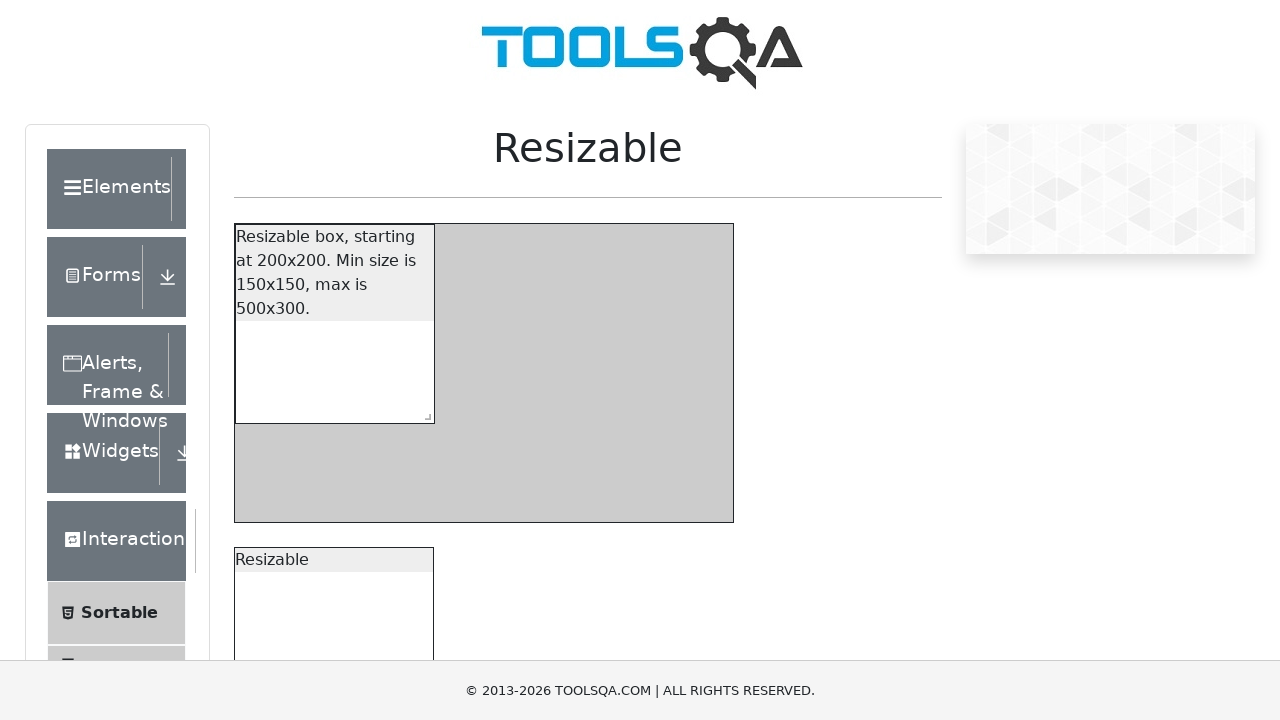

Located the resize handle of the restricted resizable box
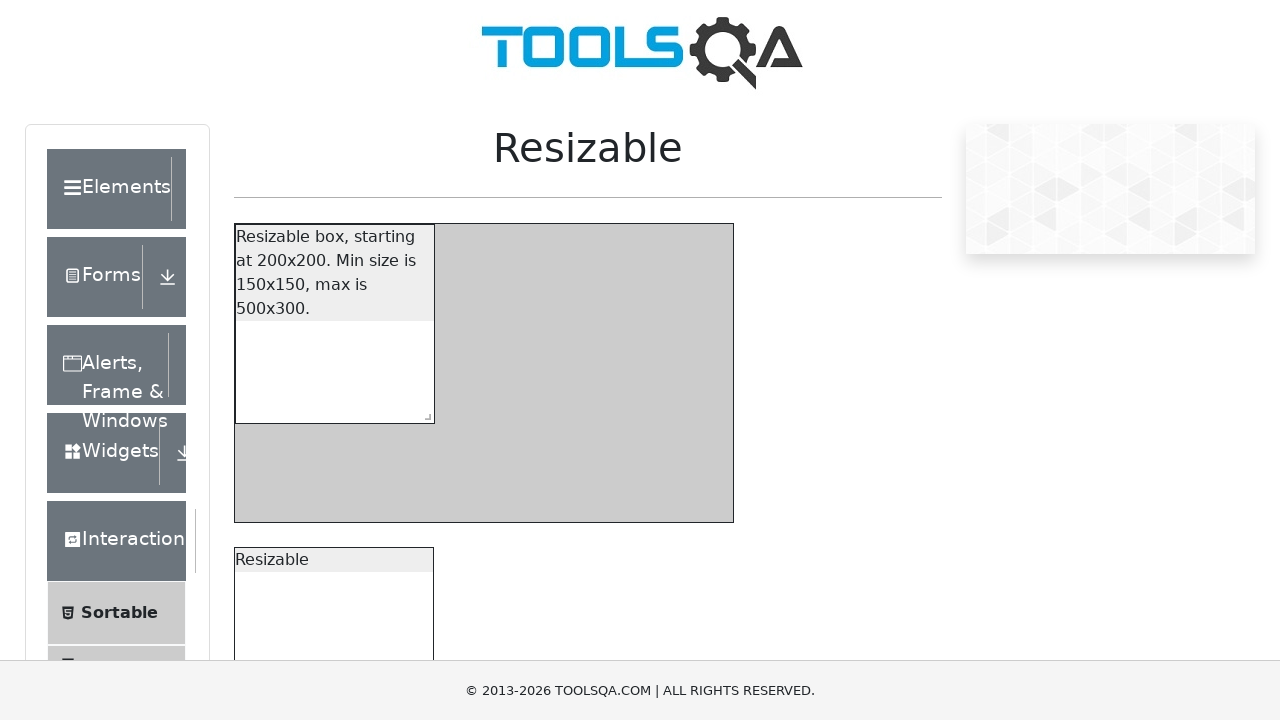

Retrieved bounding box coordinates of the resize handle
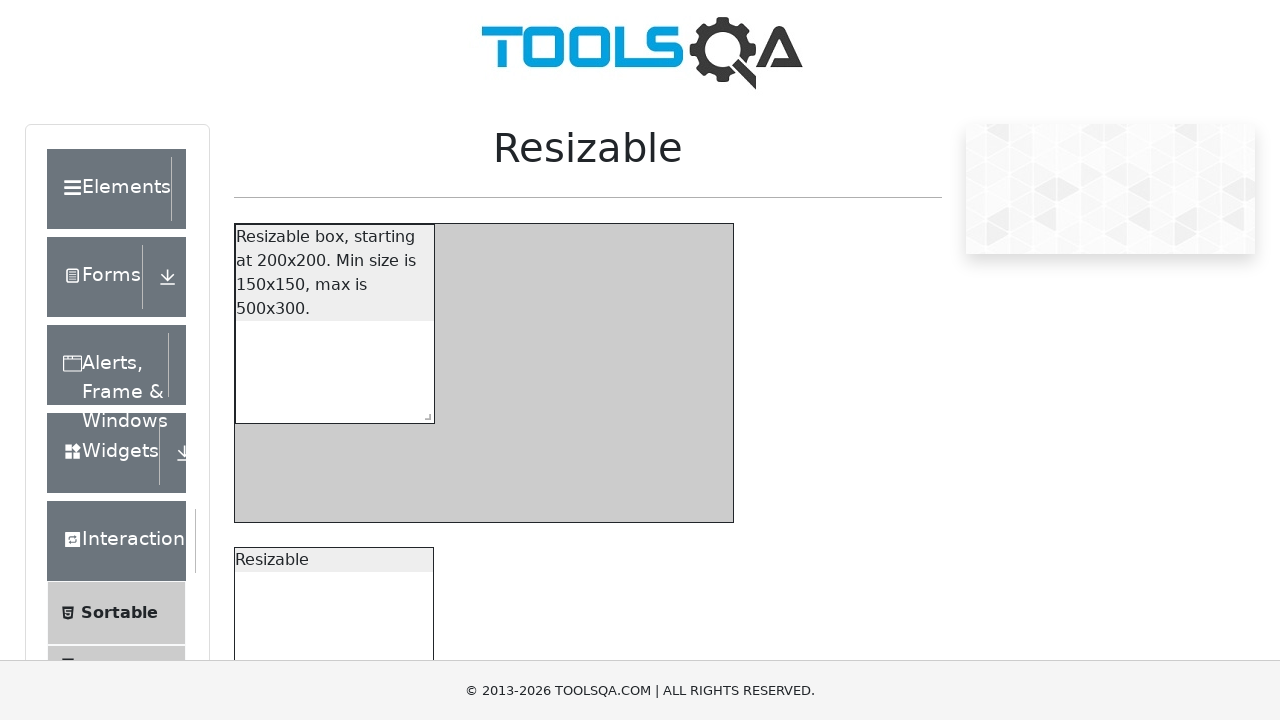

Moved mouse to the center of the resize handle at (424, 413)
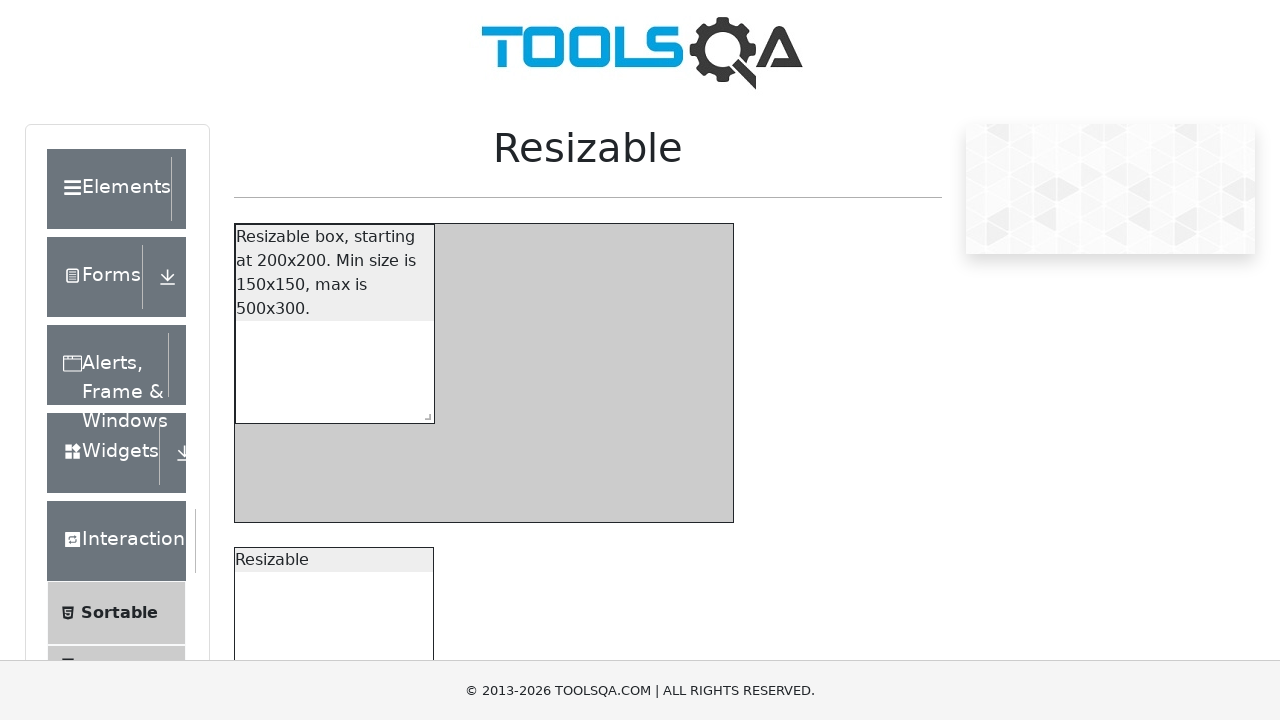

Pressed mouse button down to start drag operation at (424, 413)
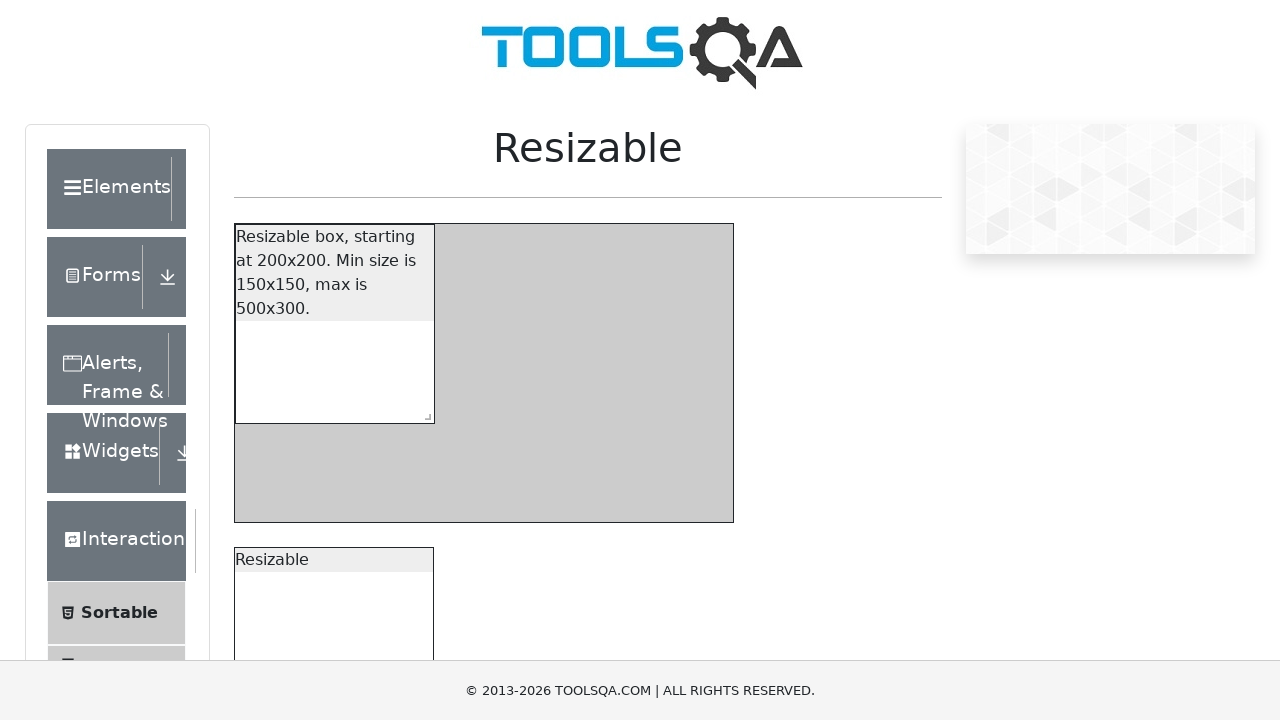

Dragged resize handle 300px right and 400px down, attempting to exceed maximum restriction limits at (724, 813)
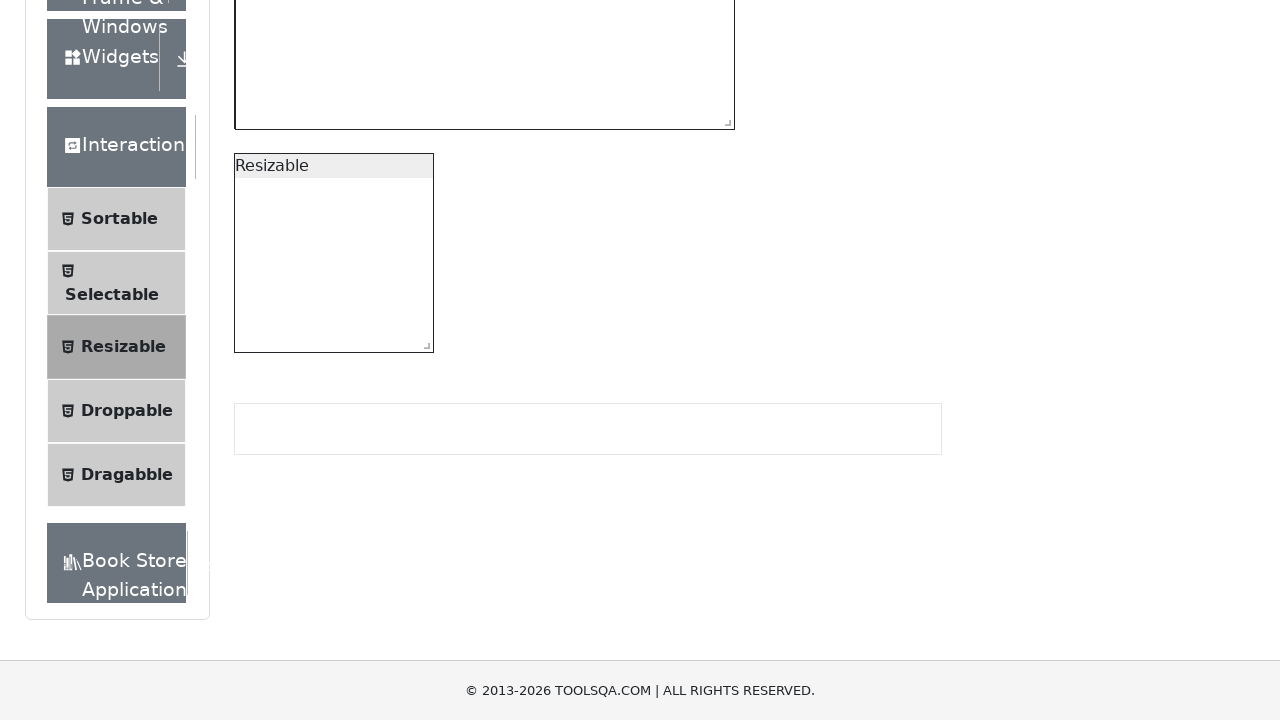

Released mouse button to complete drag operation at (724, 813)
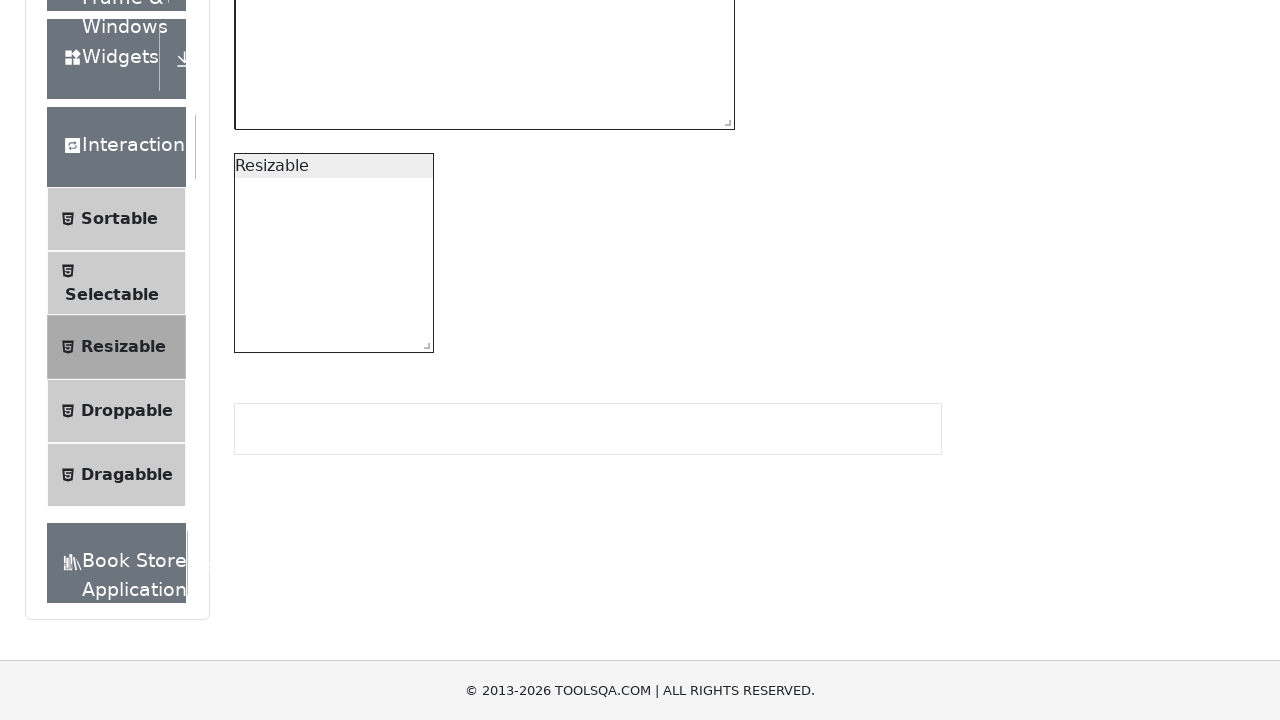

Waited 500ms for resize operation to complete and stabilize
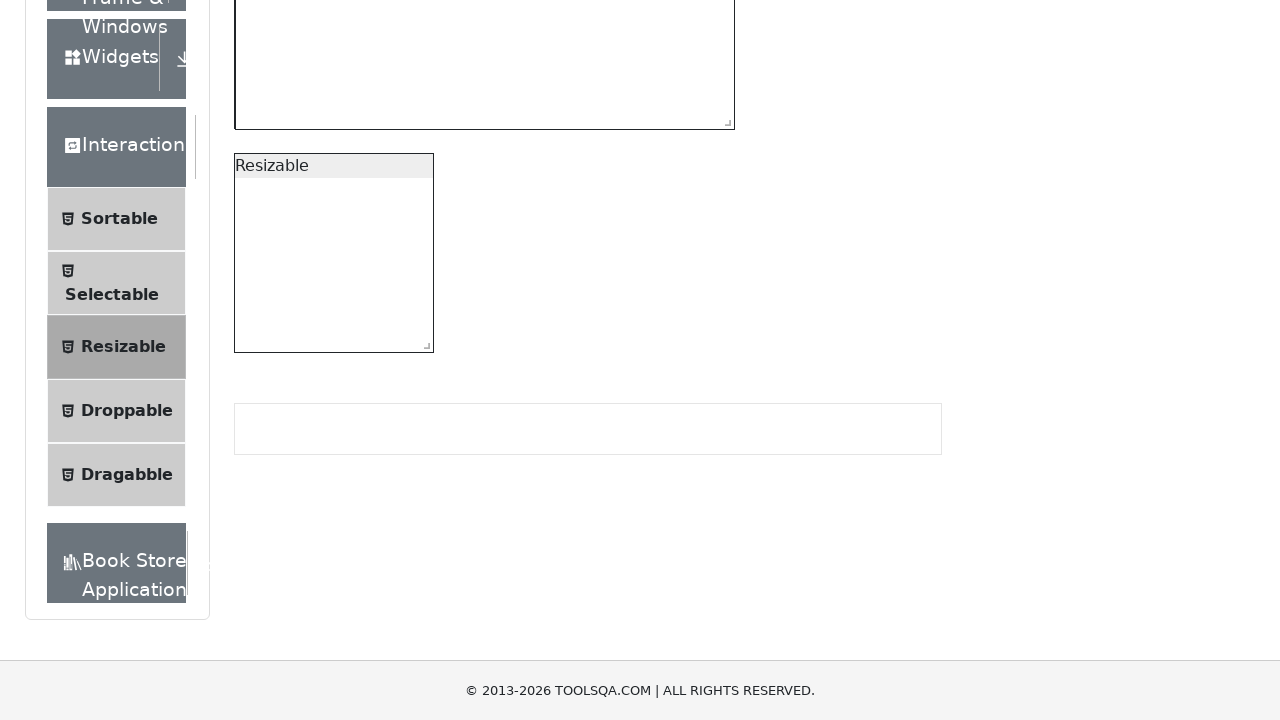

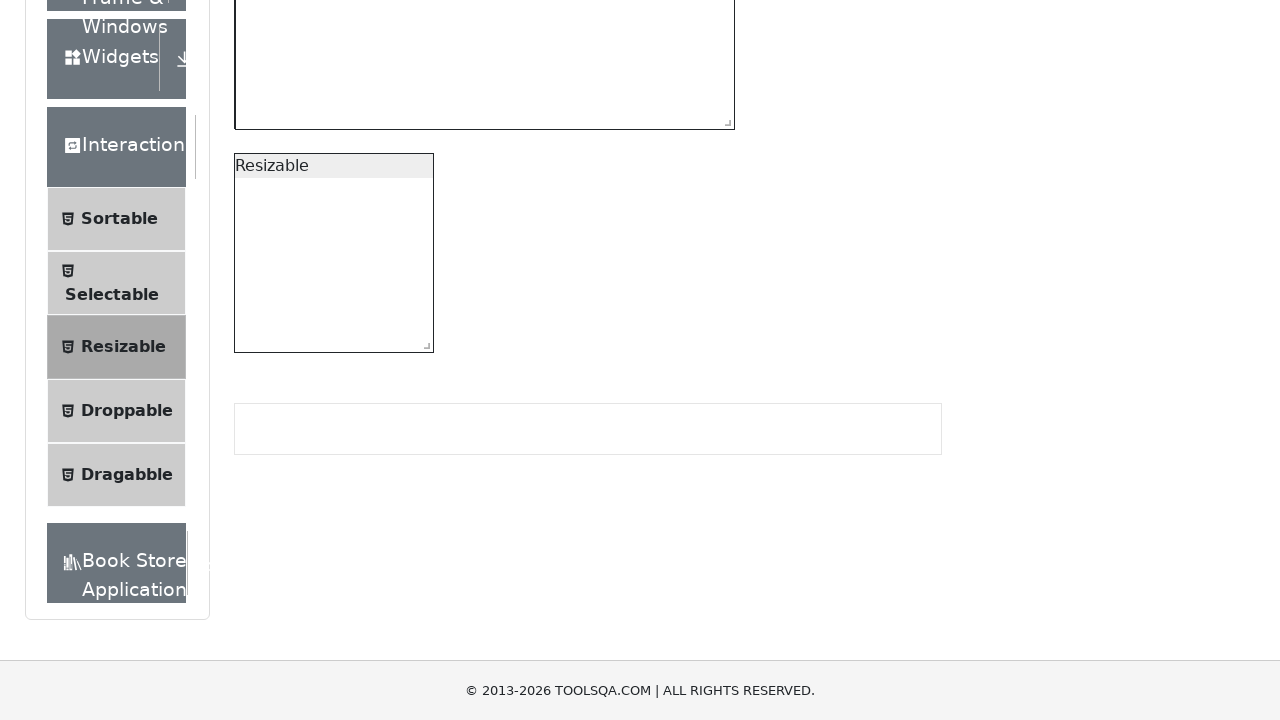